Tests wait functionality by clicking buttons that reveal delayed textboxes after 5 and 10 seconds, then filling those textboxes

Starting URL: https://www.hyrtutorials.com/p/waits-demo.html?m=1

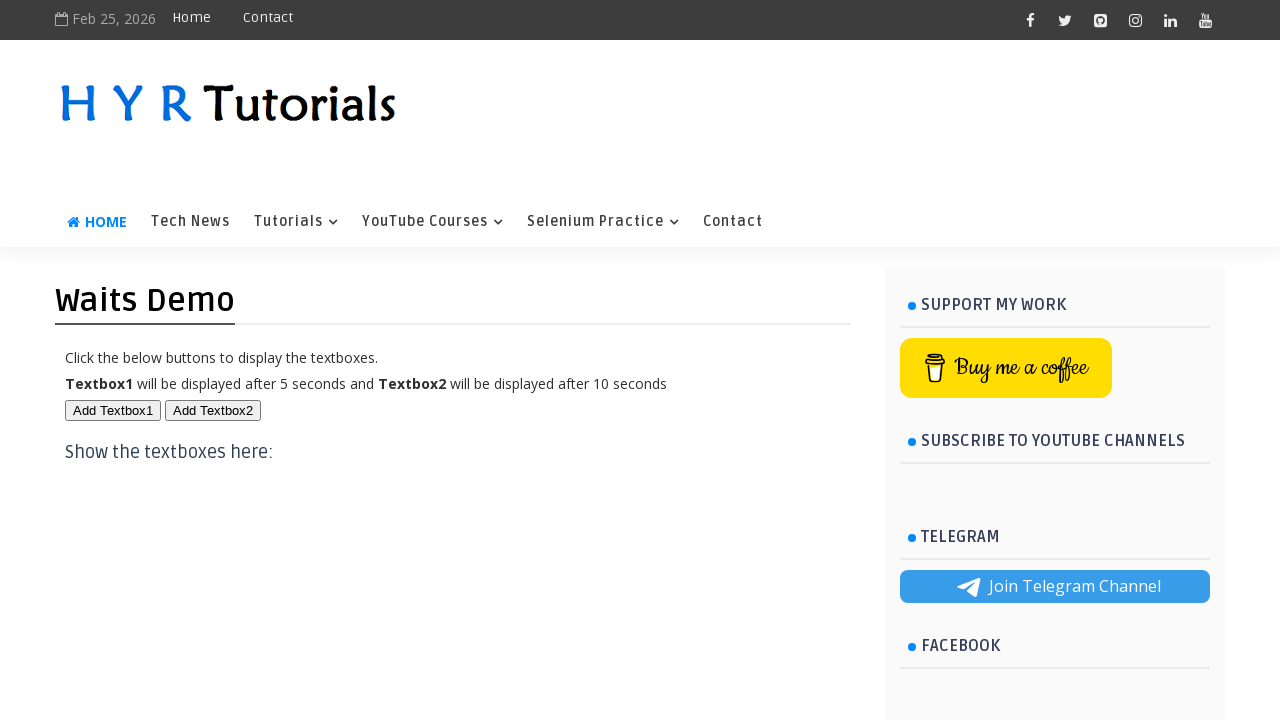

Clicked button to trigger 5-second delayed textbox at (113, 410) on button#btn1
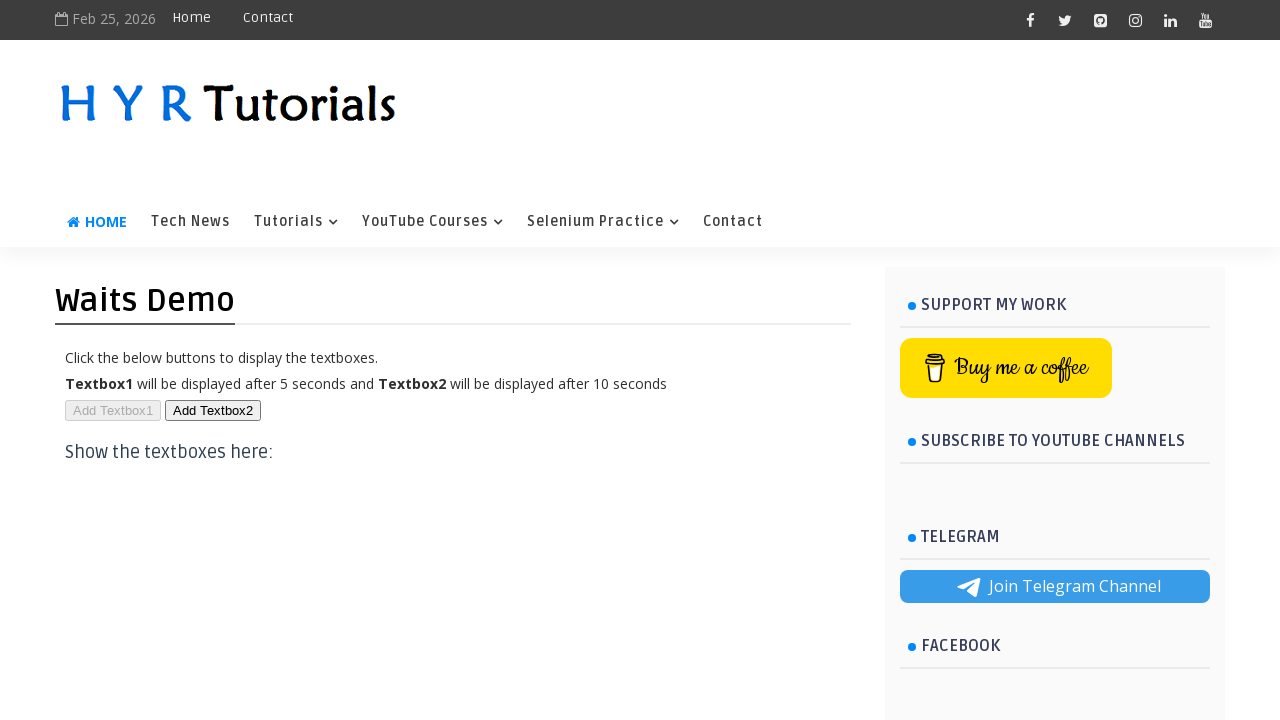

Waited for first textbox to appear after 5 seconds
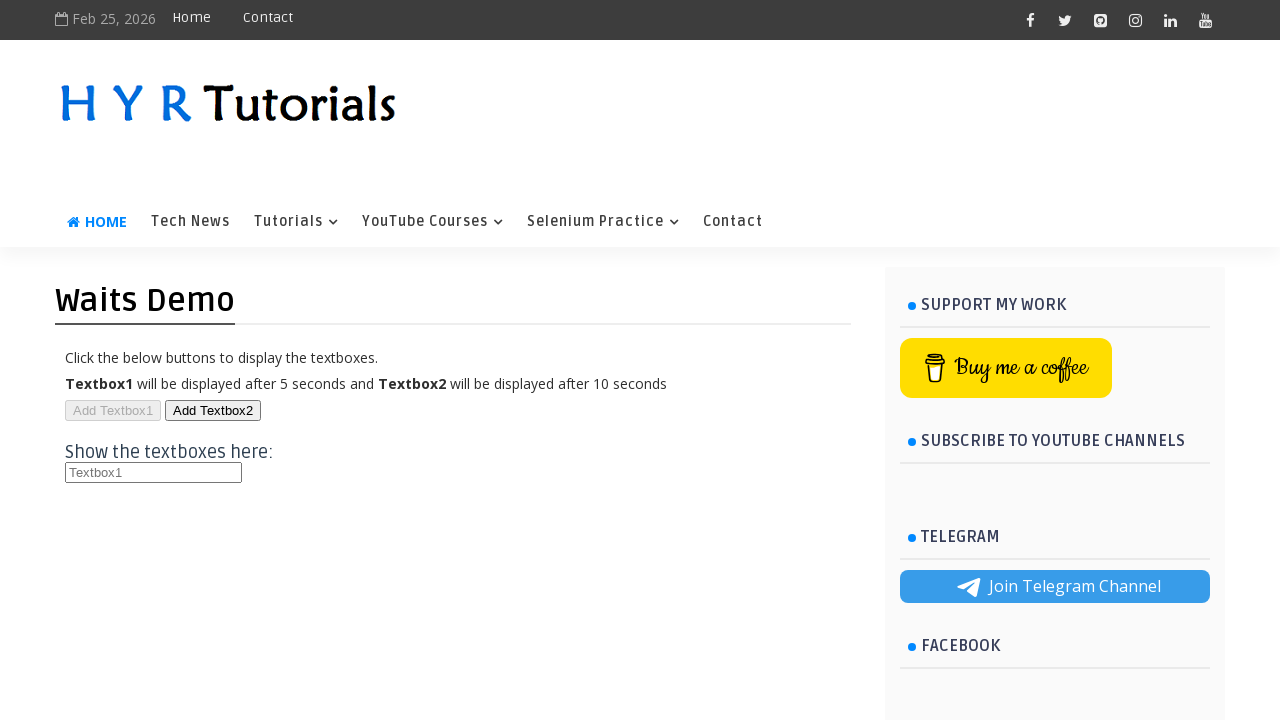

Filled first textbox with '5 Sec' on (//input[@placeholder='Textbox1'])[1]
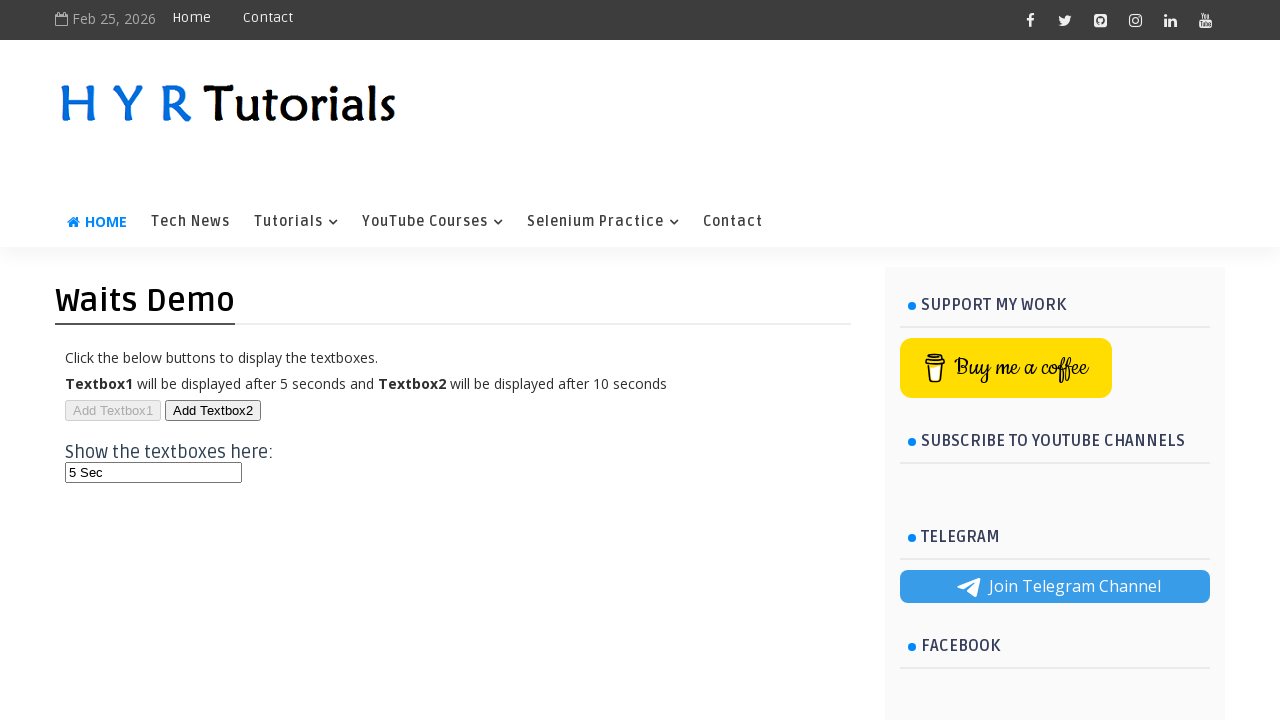

Clicked button to trigger 10-second delayed textbox at (213, 410) on button#btn2
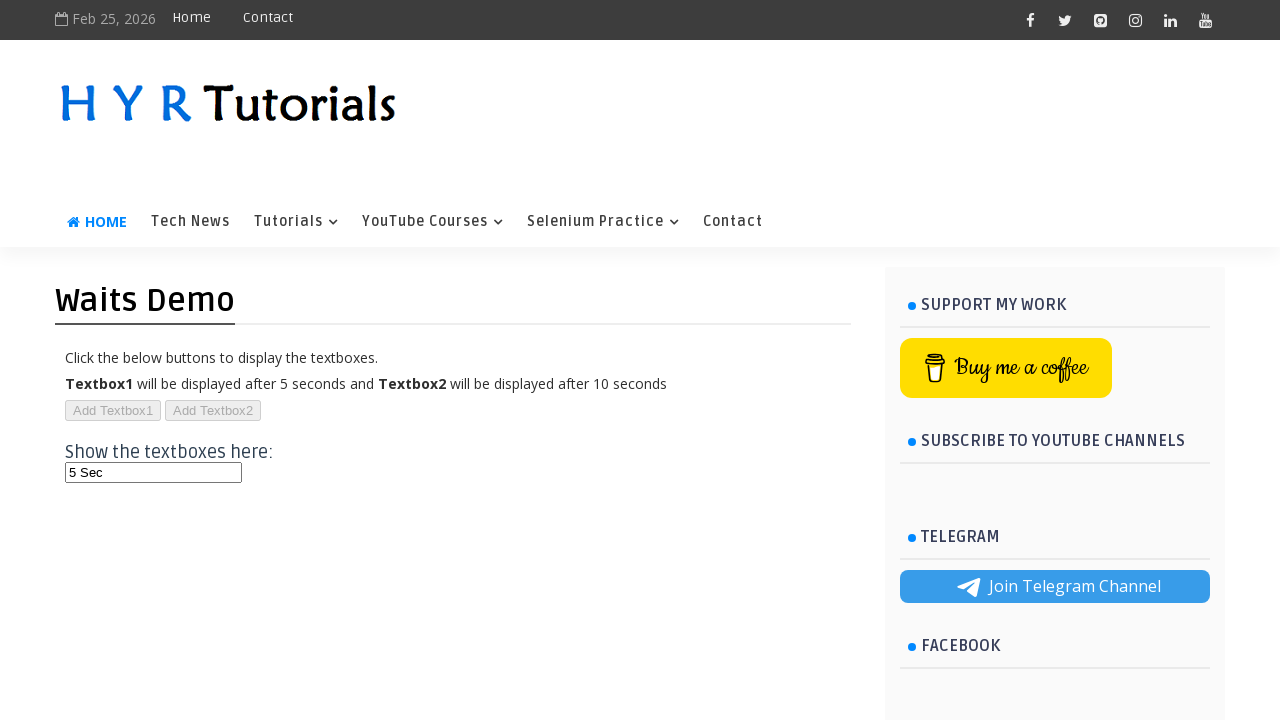

Waited for second textbox to appear after 10 seconds
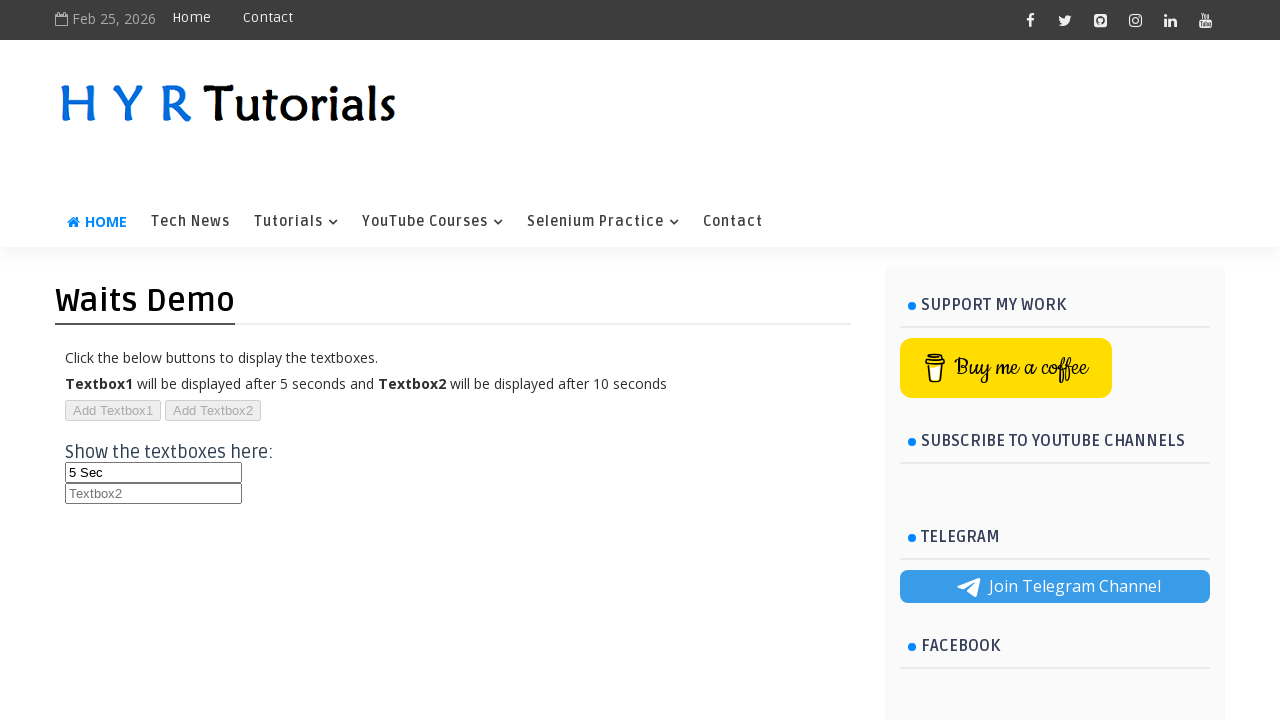

Filled second textbox with '10 Sec' on (//input[@placeholder='Textbox2'])[1]
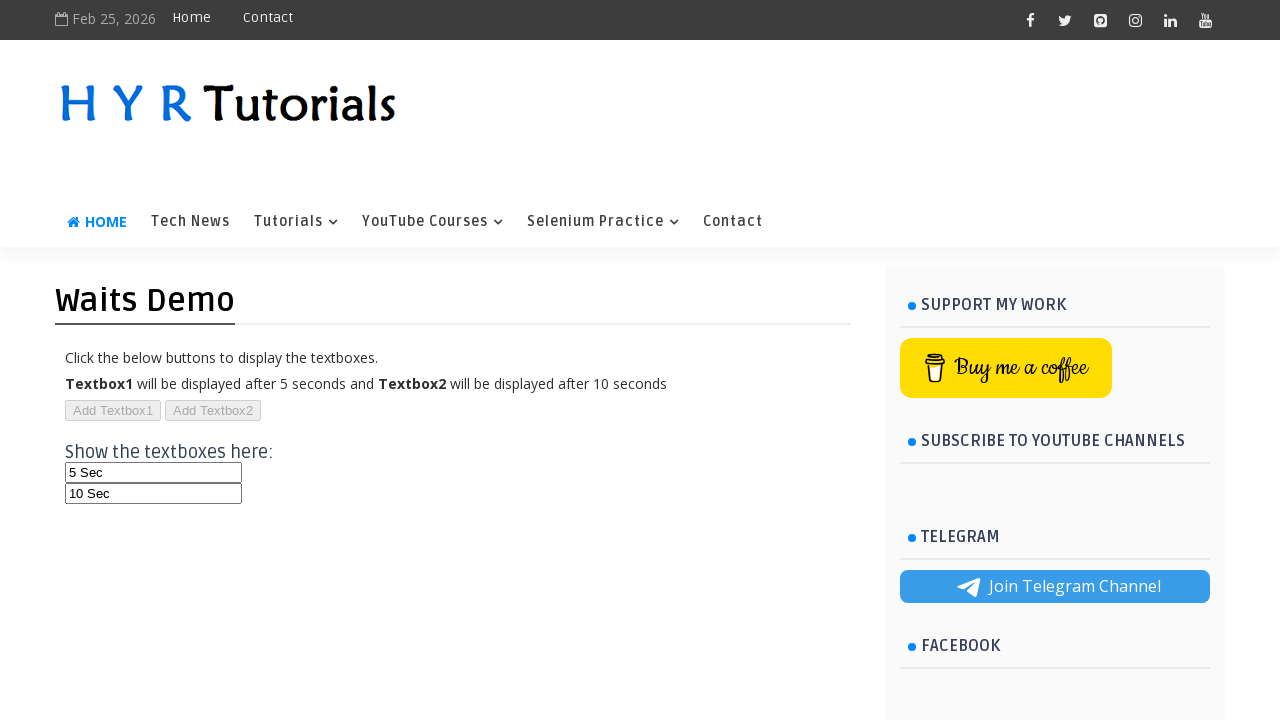

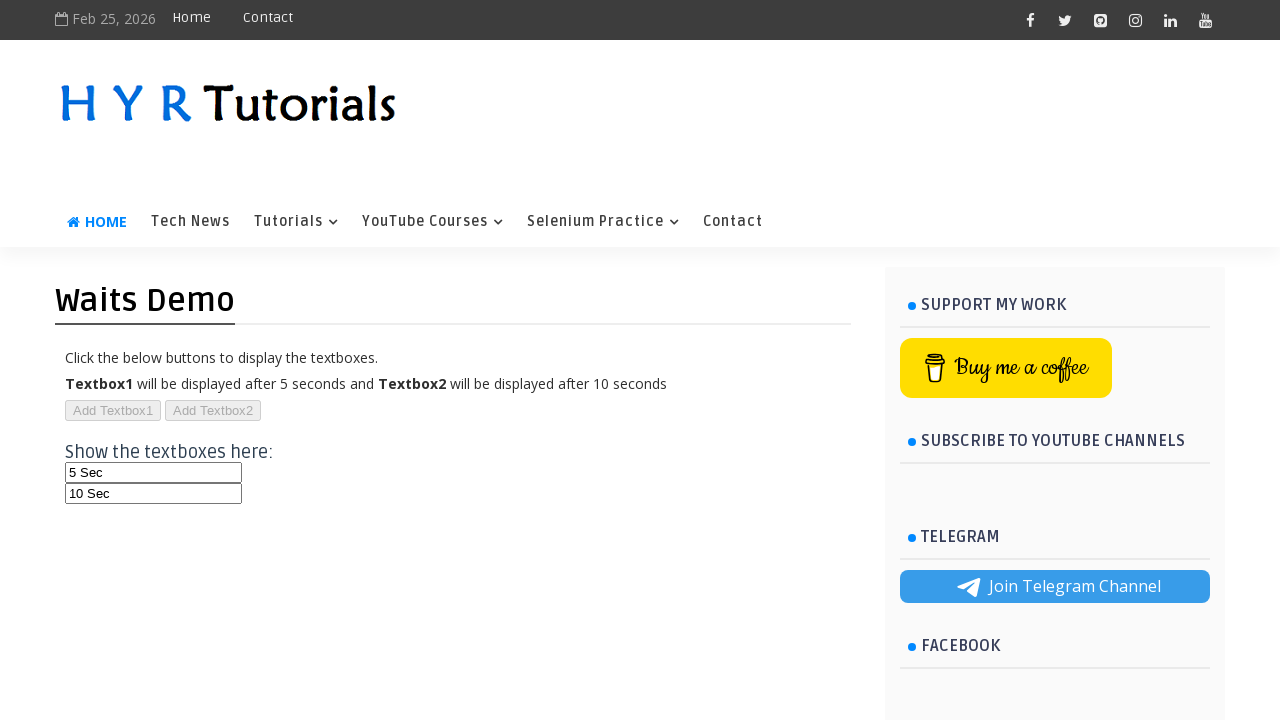